Tests drag and drop functionality by dragging an element and dropping it onto a target area, then verifies the drop was successful

Starting URL: https://demoqa.com/droppable

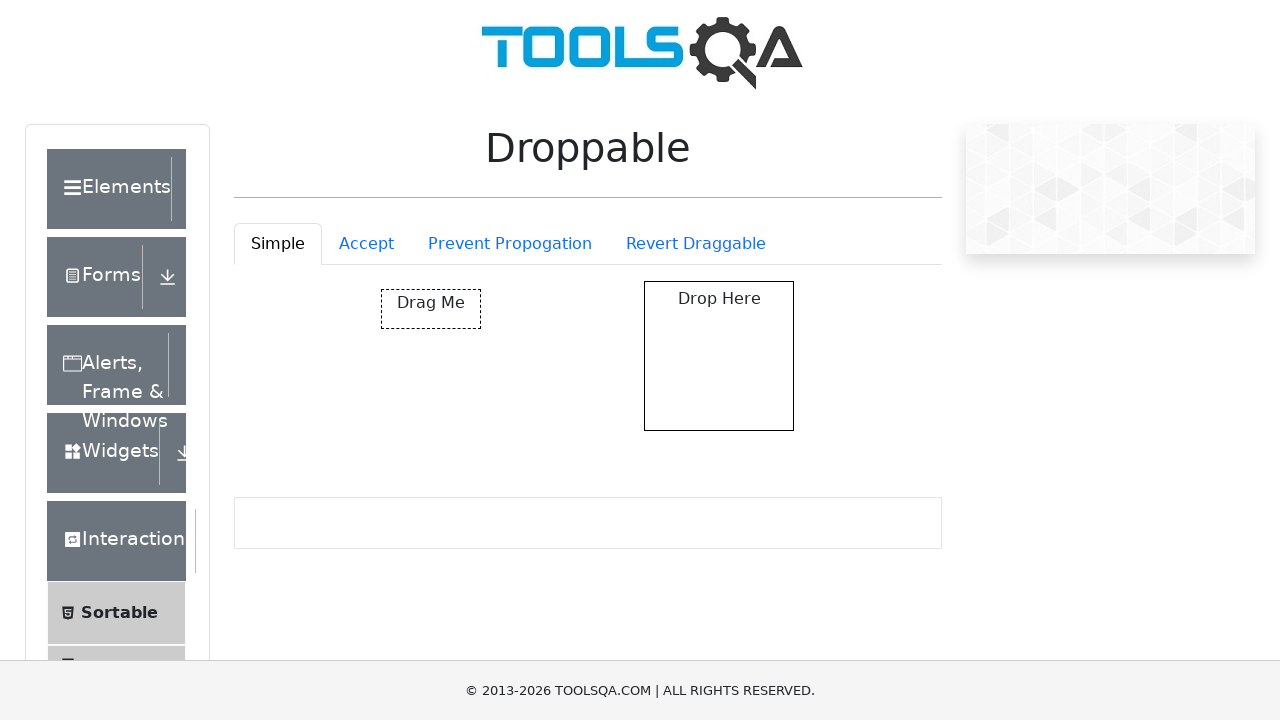

Located the draggable element
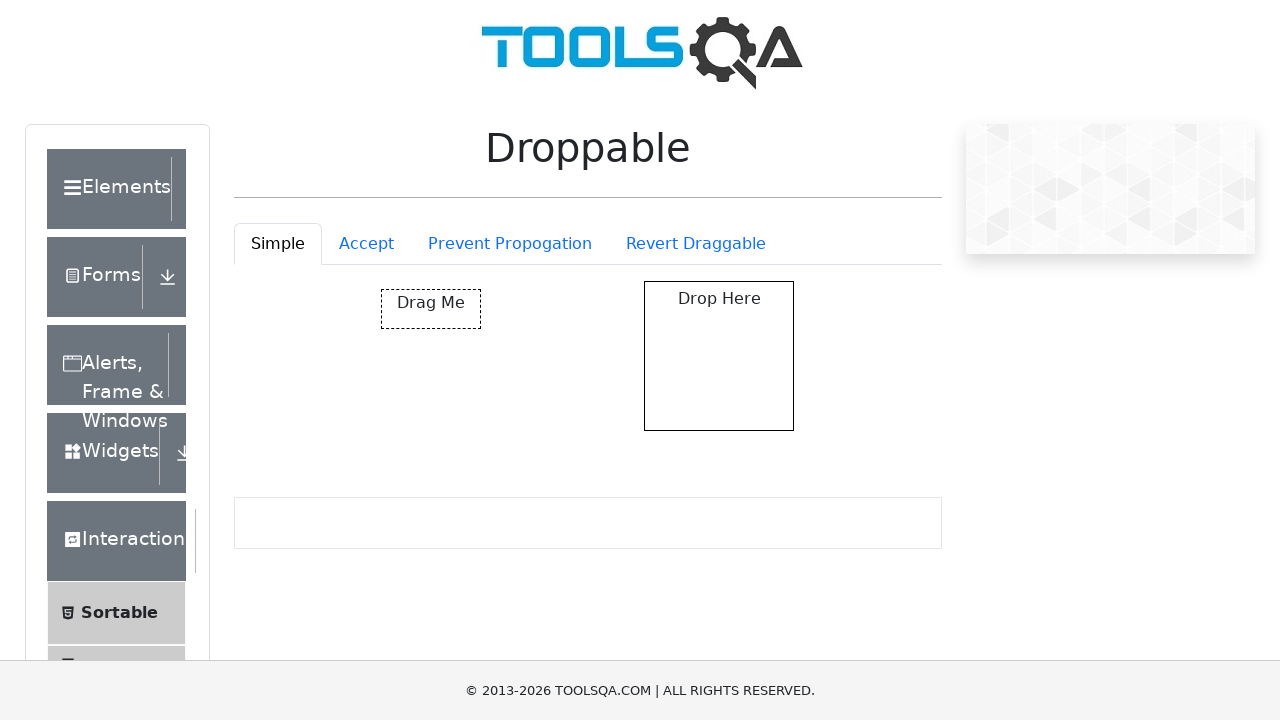

Located the drop target element
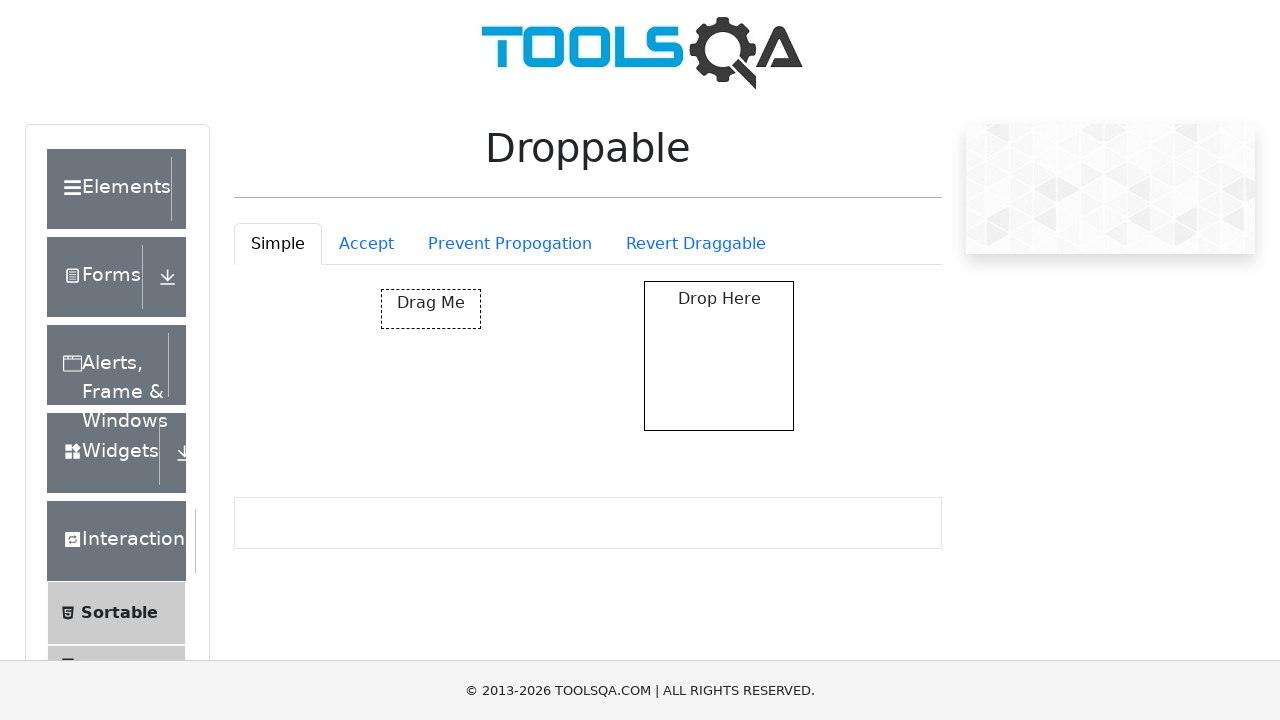

Dragged the draggable element and dropped it onto the target area at (719, 356)
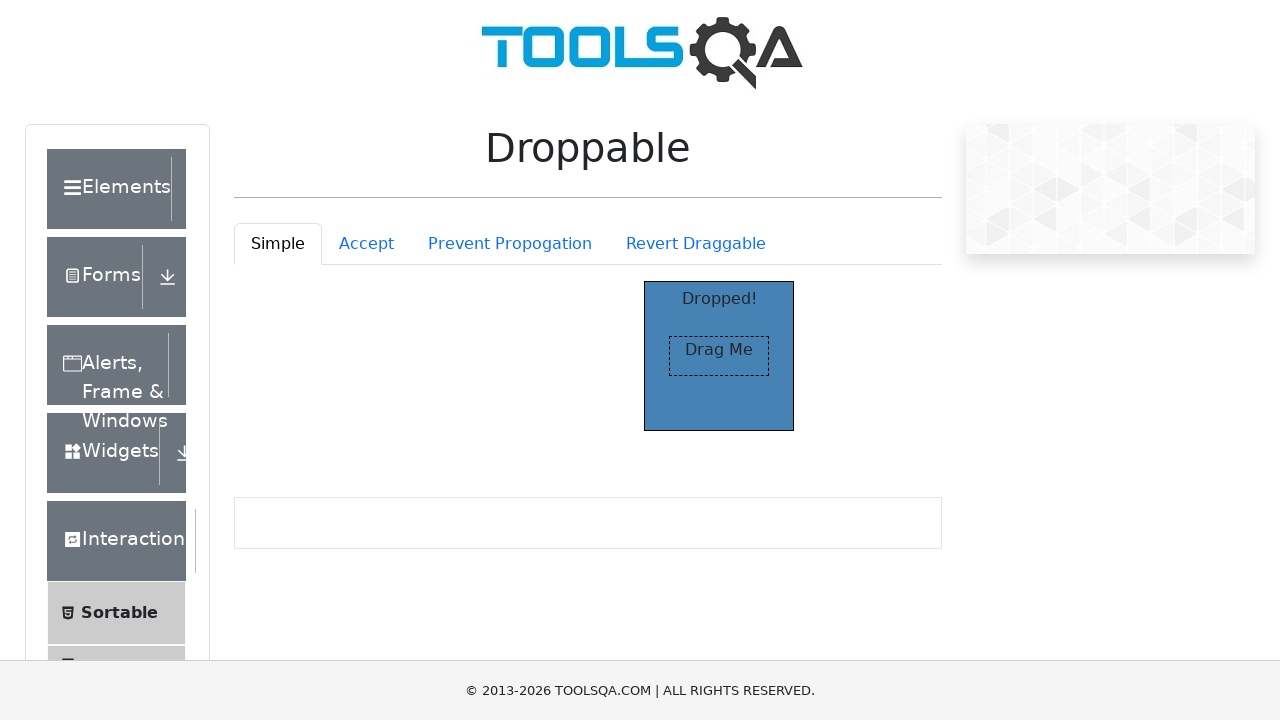

Located the 'Dropped!' text element
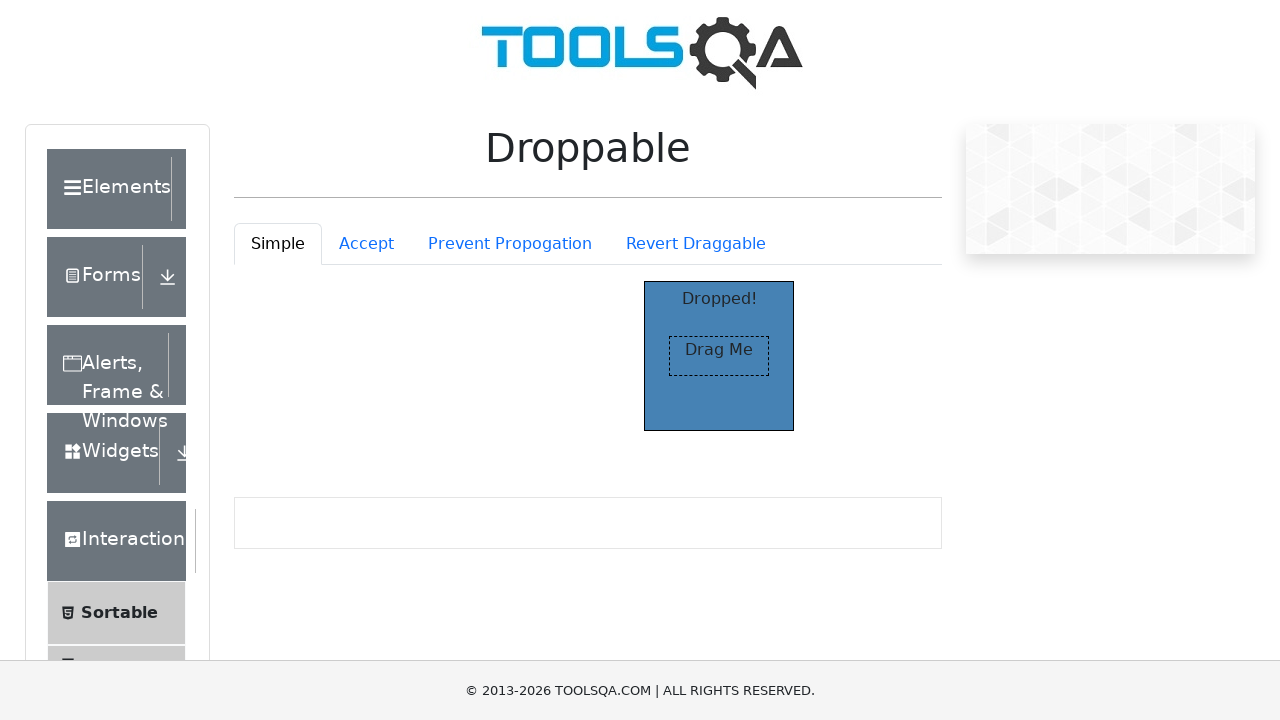

Verified that 'Dropped!' text appeared, confirming successful drop
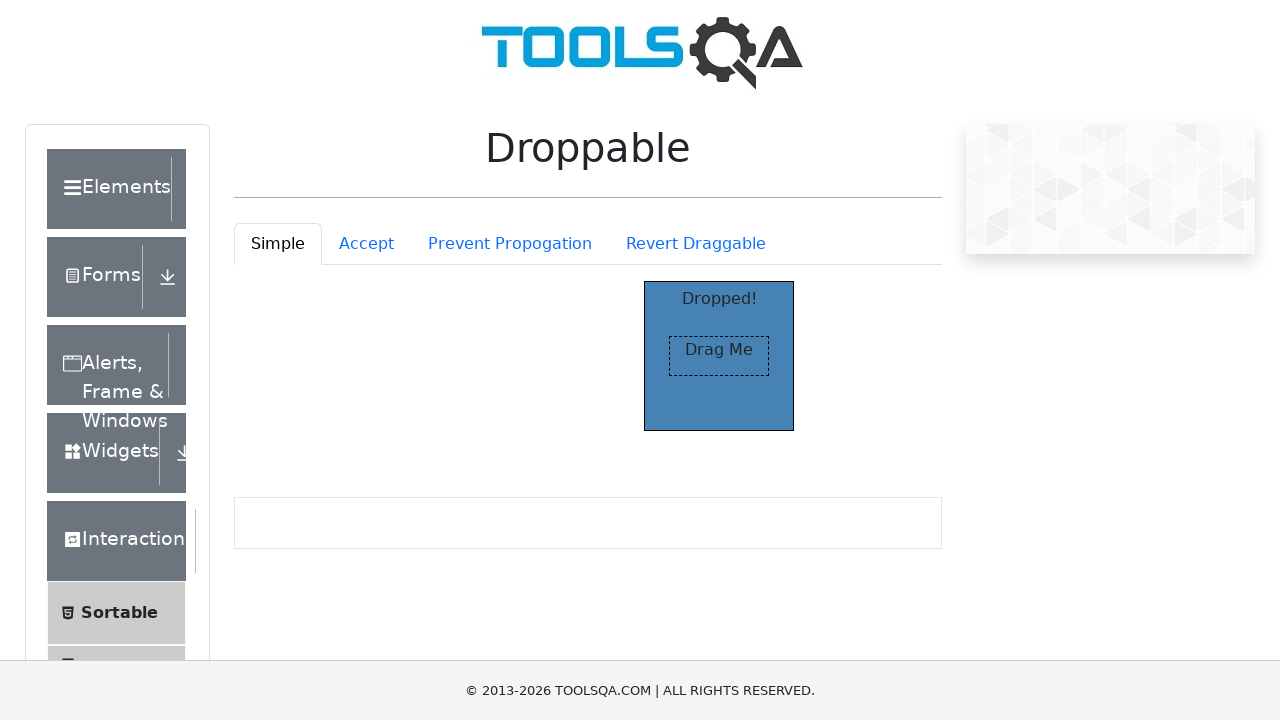

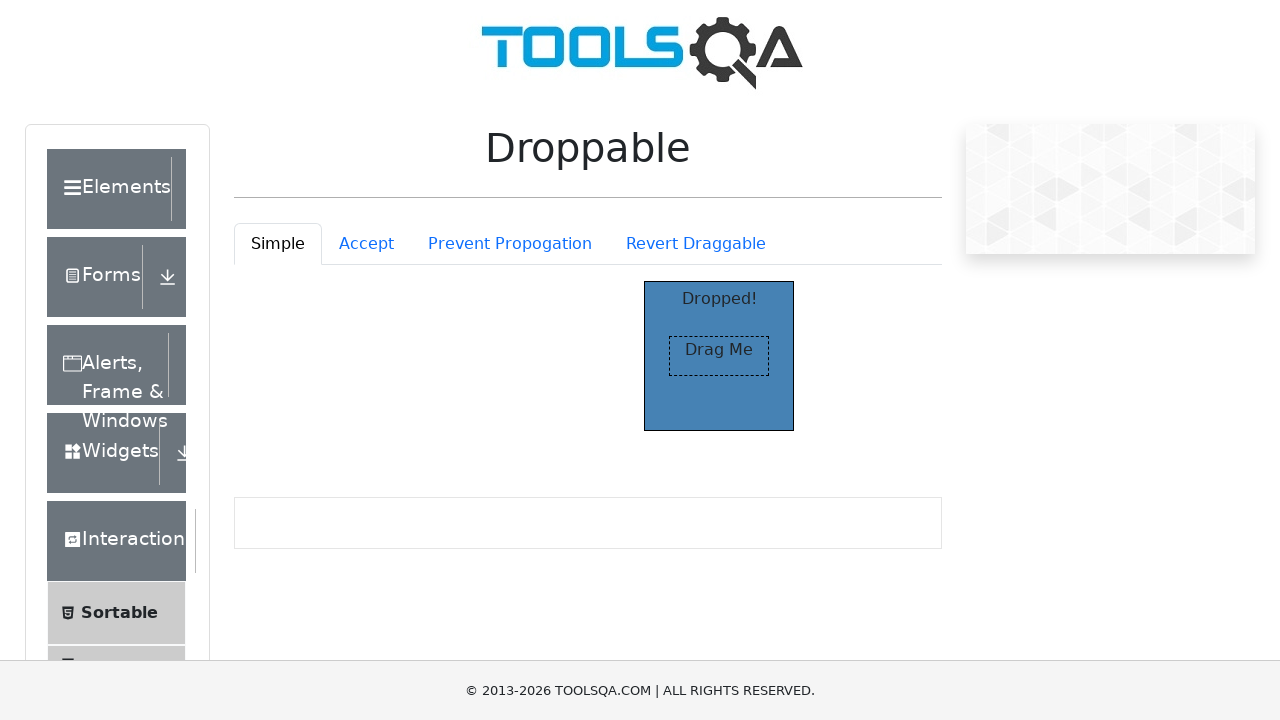